Tests form interaction by filling an input field with text and selecting a radio button on a test automation practice page

Starting URL: https://testautomationpractice.blogspot.com/

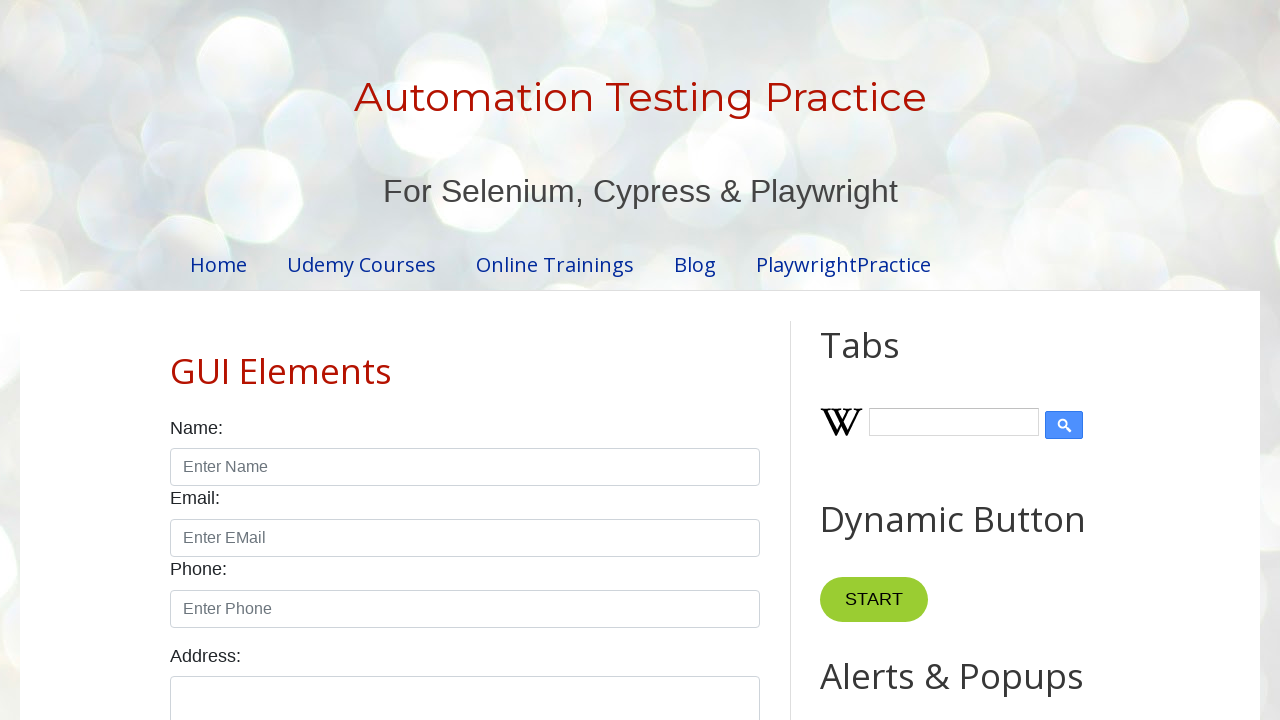

Filled name input field with 'Data from Editor' on input#name
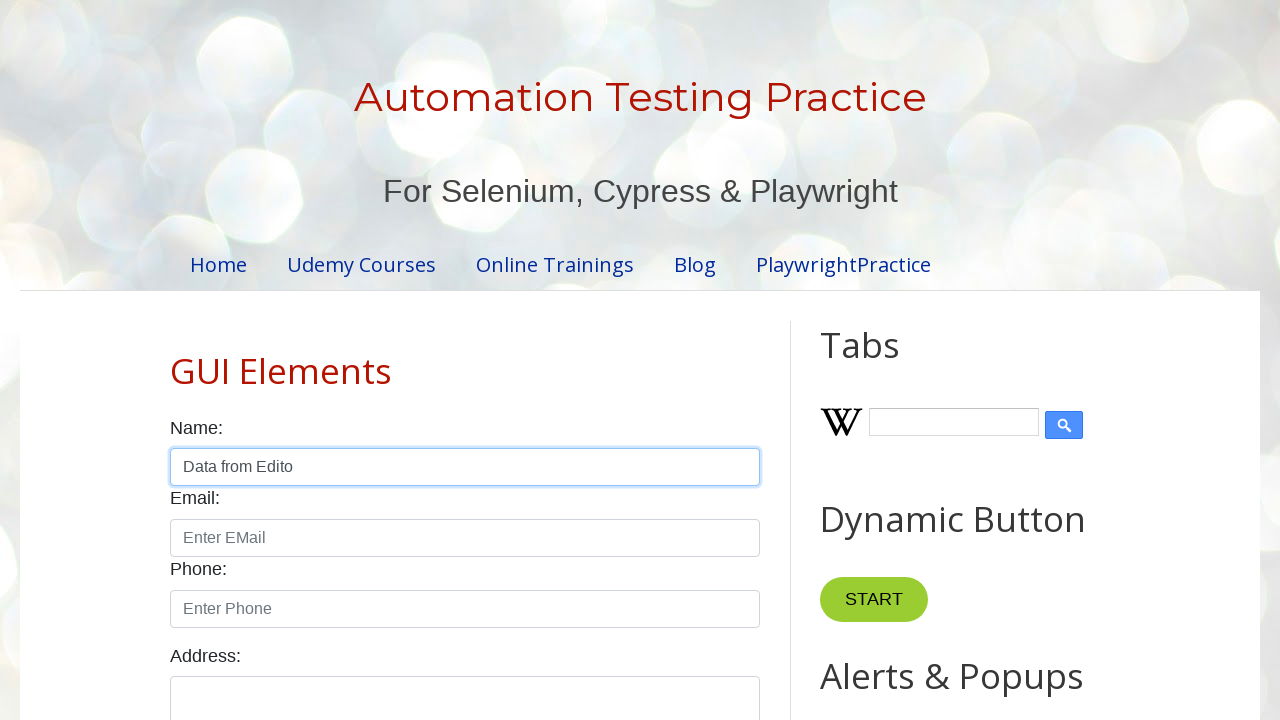

Selected female radio button at (250, 360) on input#female
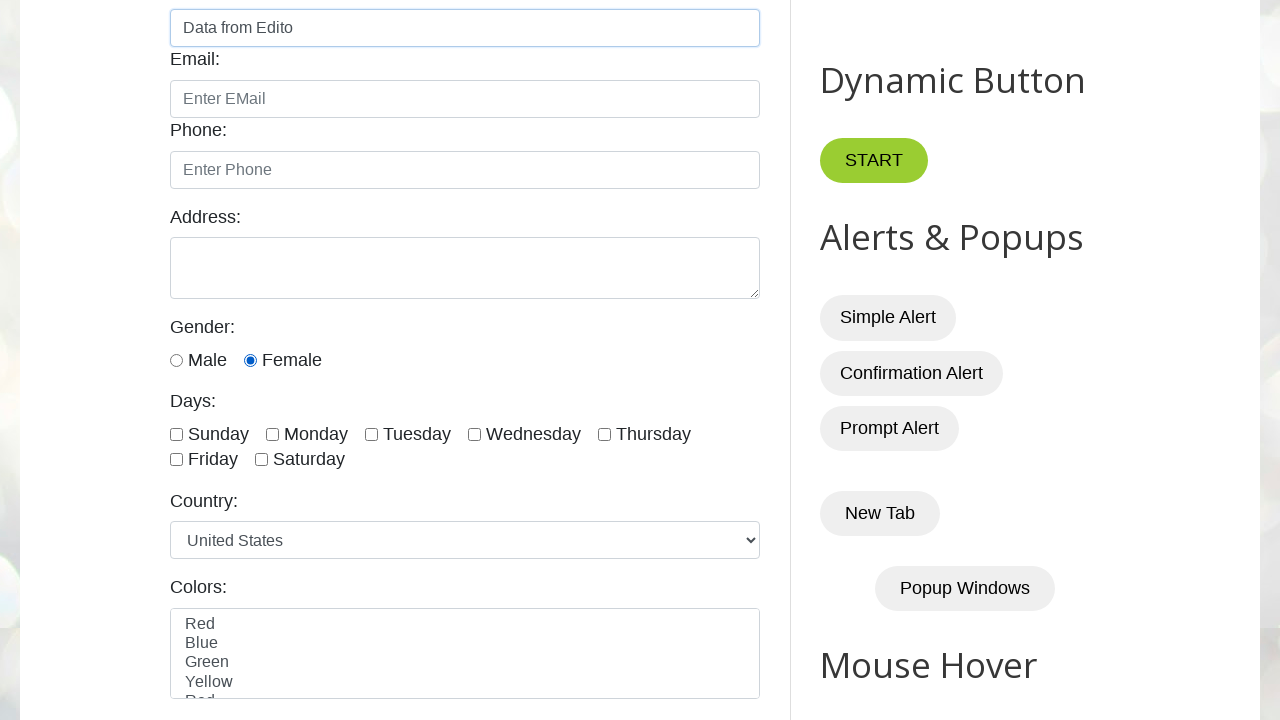

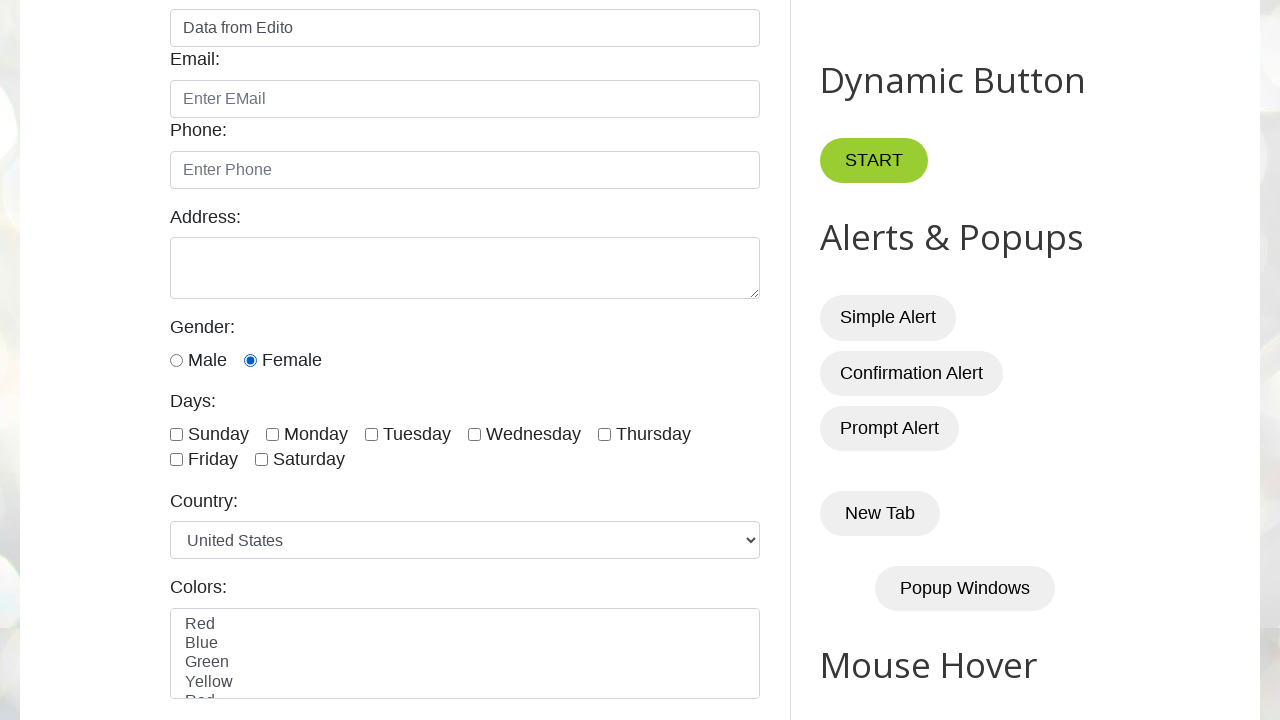